Tests frame navigation by URL, accessing nested frames and verifying content in the right frame

Starting URL: https://the-internet.herokuapp.com/nested_frames

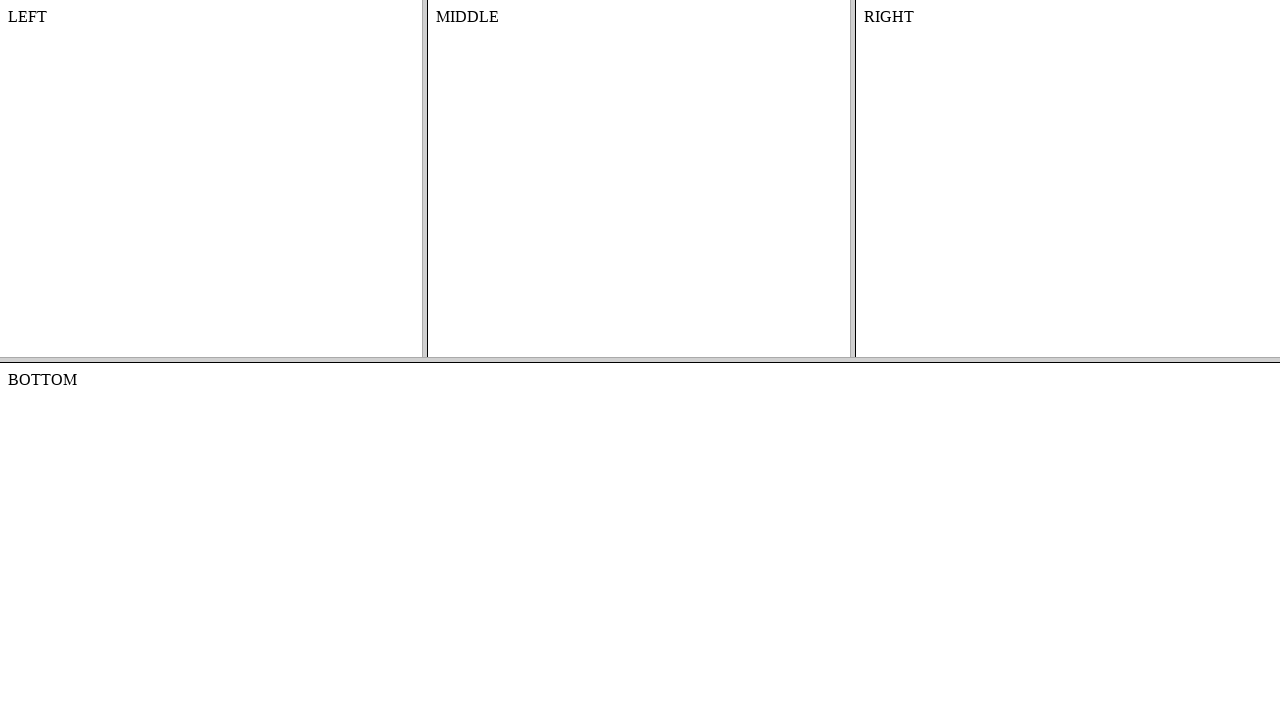

Accessed top frame by URL https://the-internet.herokuapp.com/frame_top
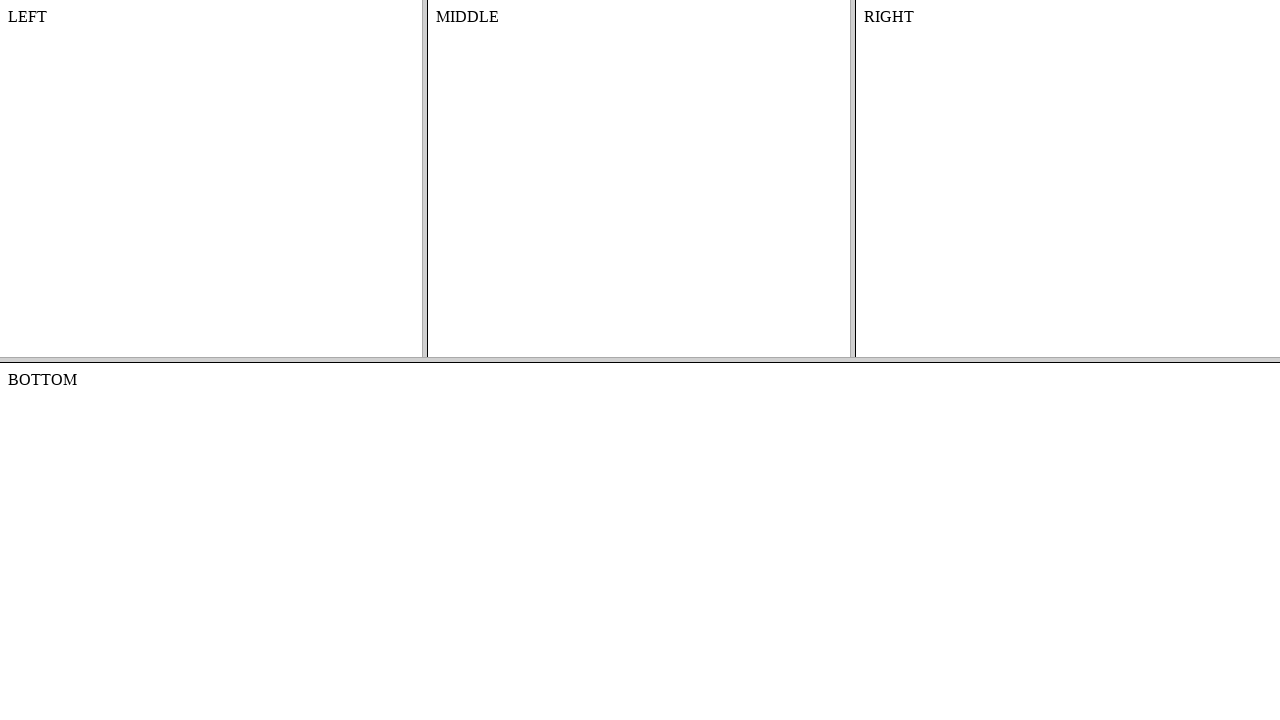

Located right frame within top frame using locator [name=frame-right]
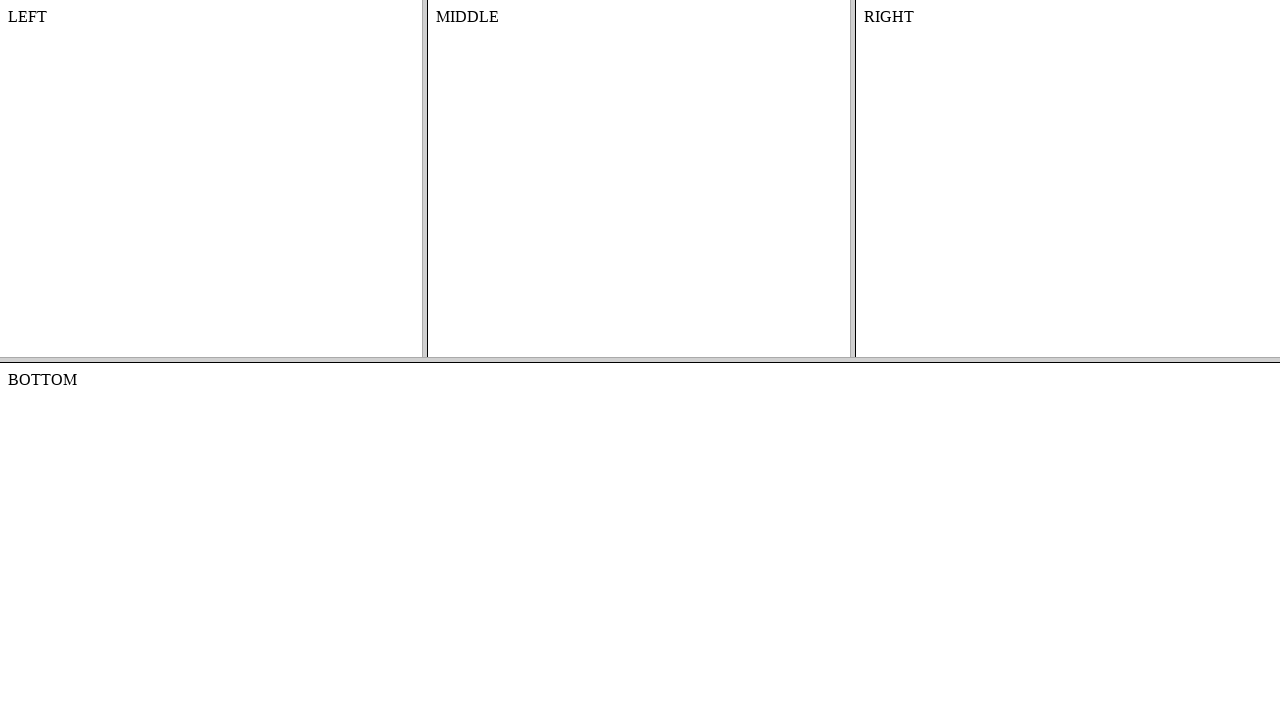

Verified right frame body contains text 'RIGHT'
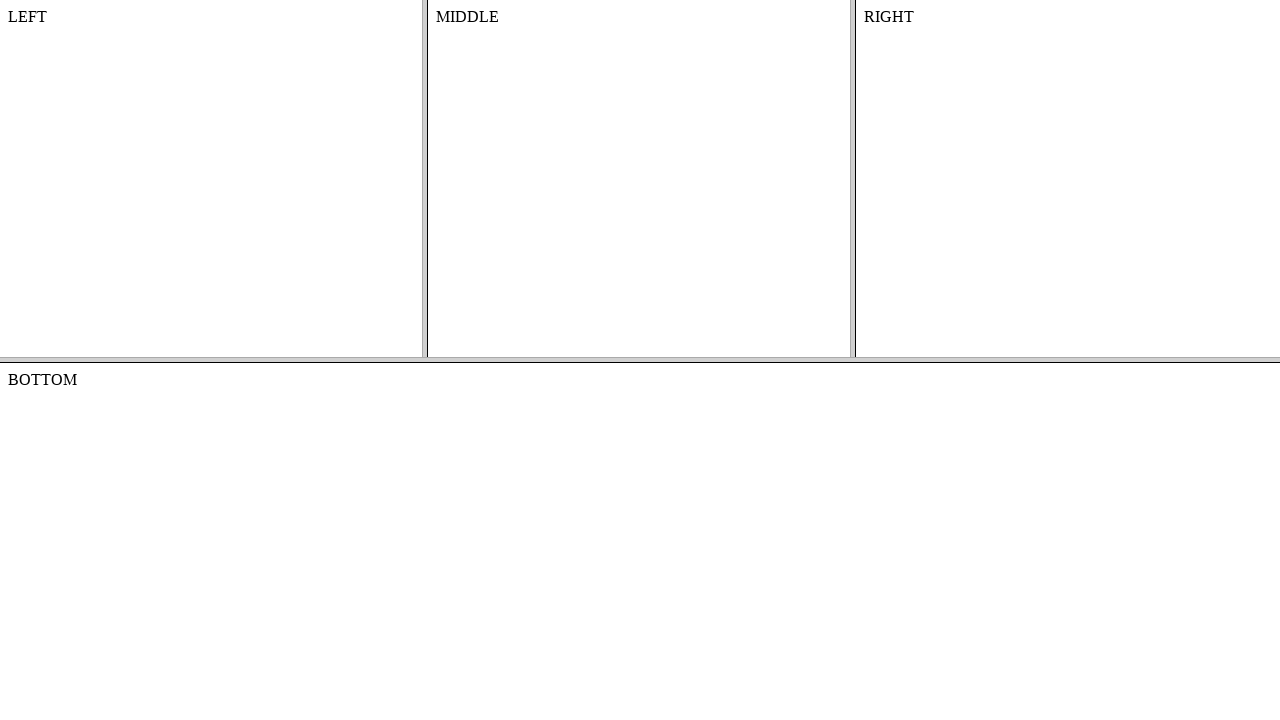

Navigated to https://the-internet.herokuapp.com/dynamic_loading
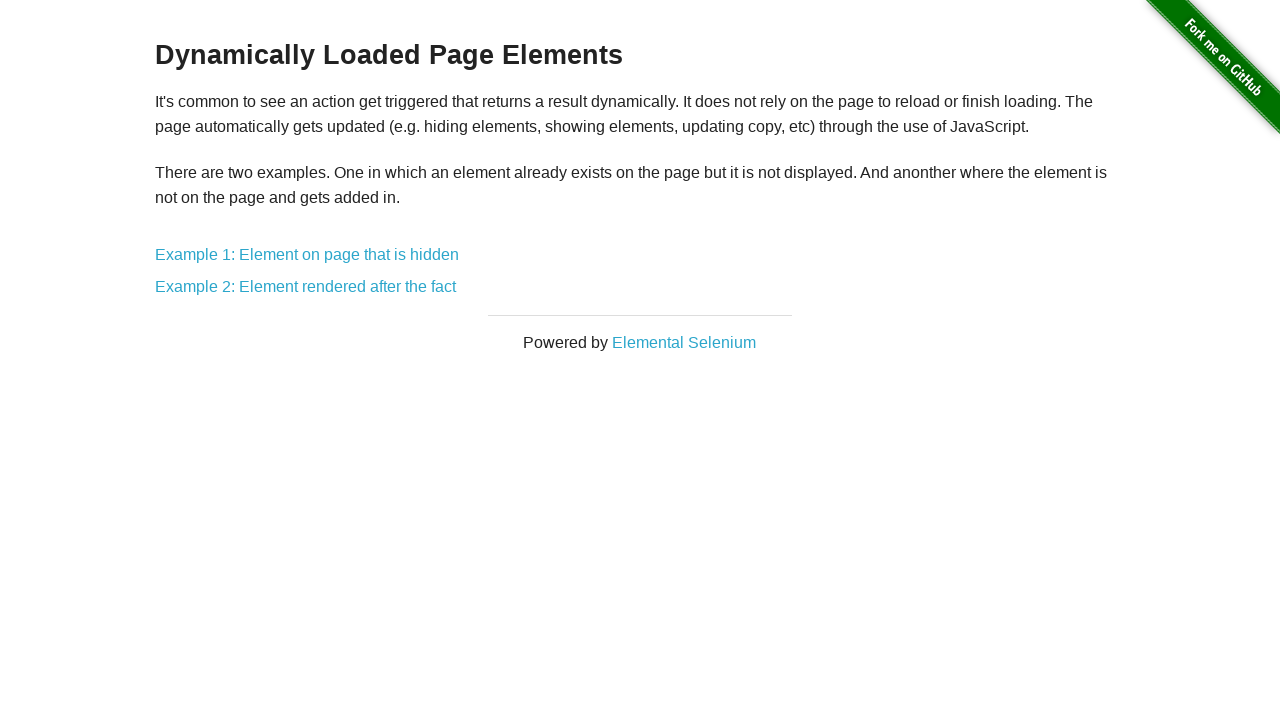

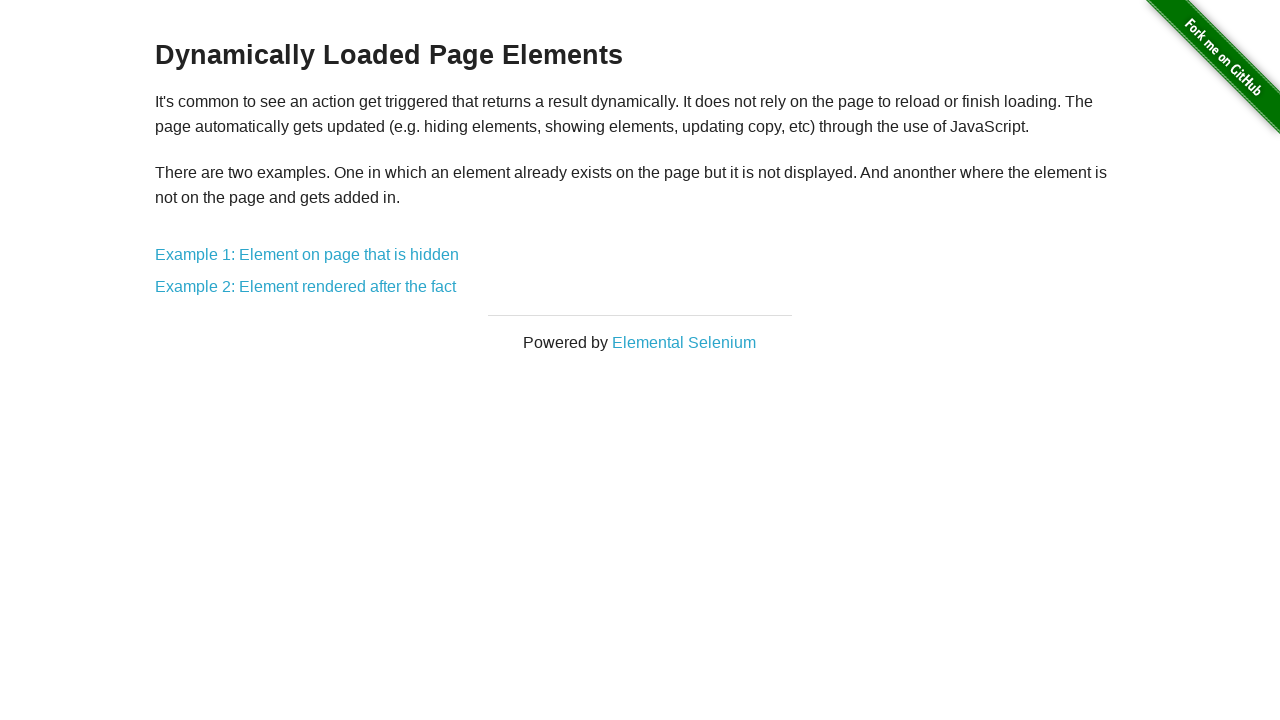